Tests an e-commerce cart workflow by adding multiple items to cart, proceeding to checkout, and completing the order with country selection

Starting URL: https://rahulshettyacademy.com/seleniumPractise/

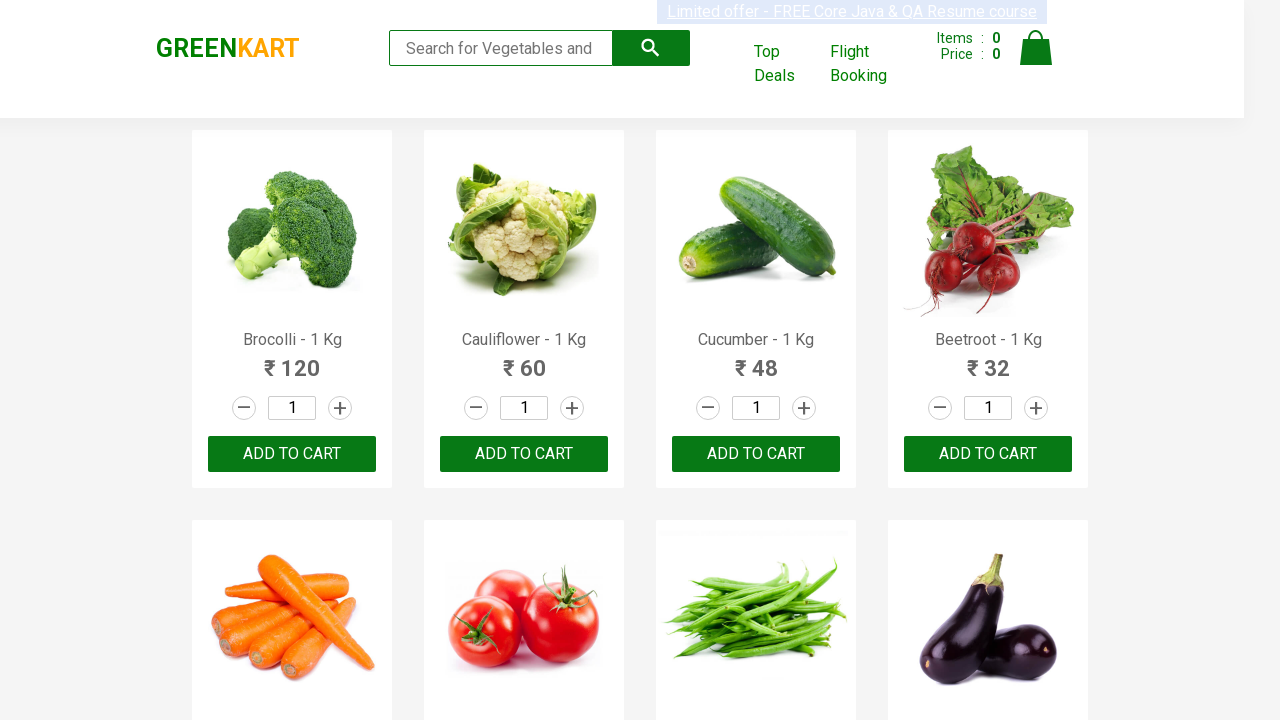

Retrieved all product names from the page
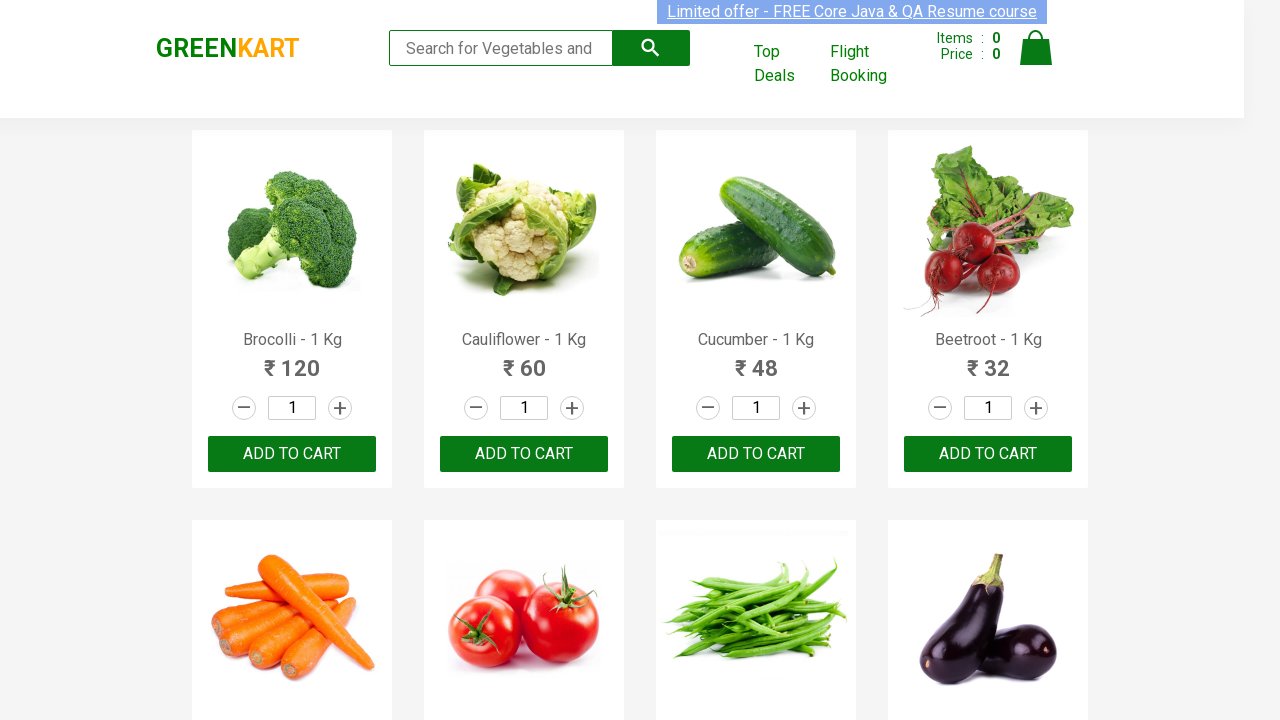

Added Cucumber to cart at (756, 454) on xpath=//div[@class='product-action']/button >> nth=2
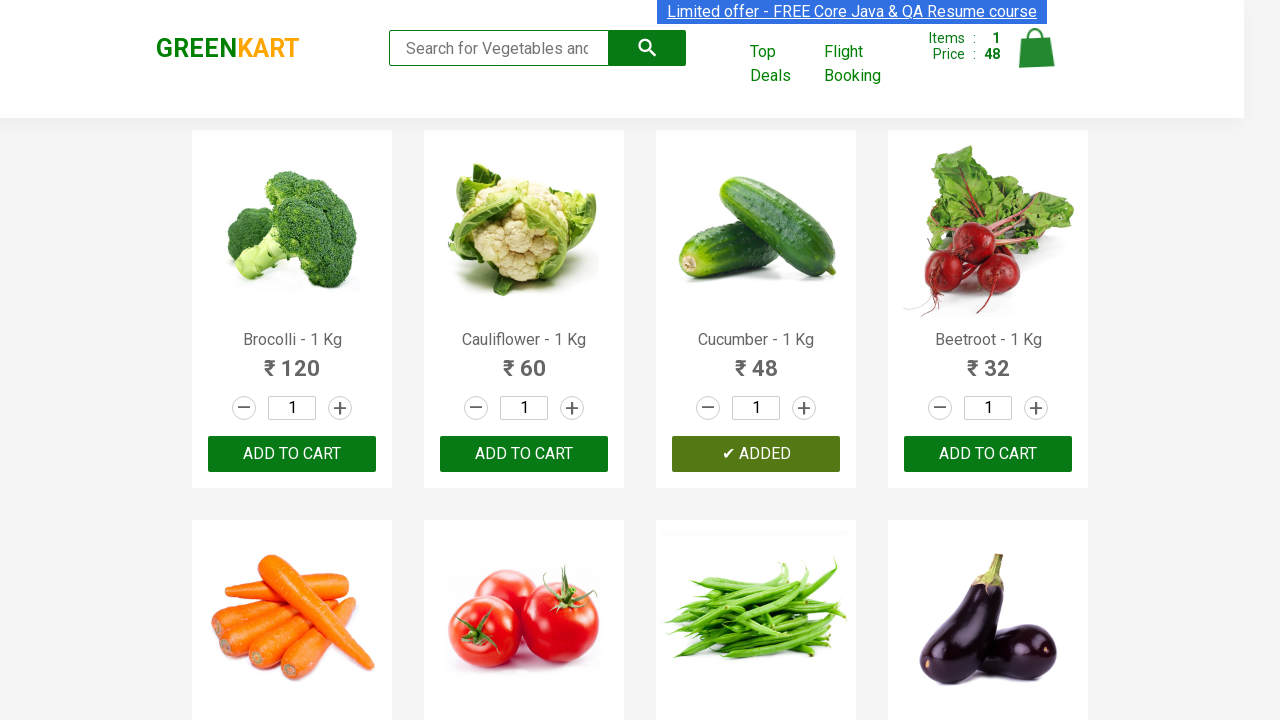

Added Tomato to cart at (524, 360) on xpath=//div[@class='product-action']/button >> nth=5
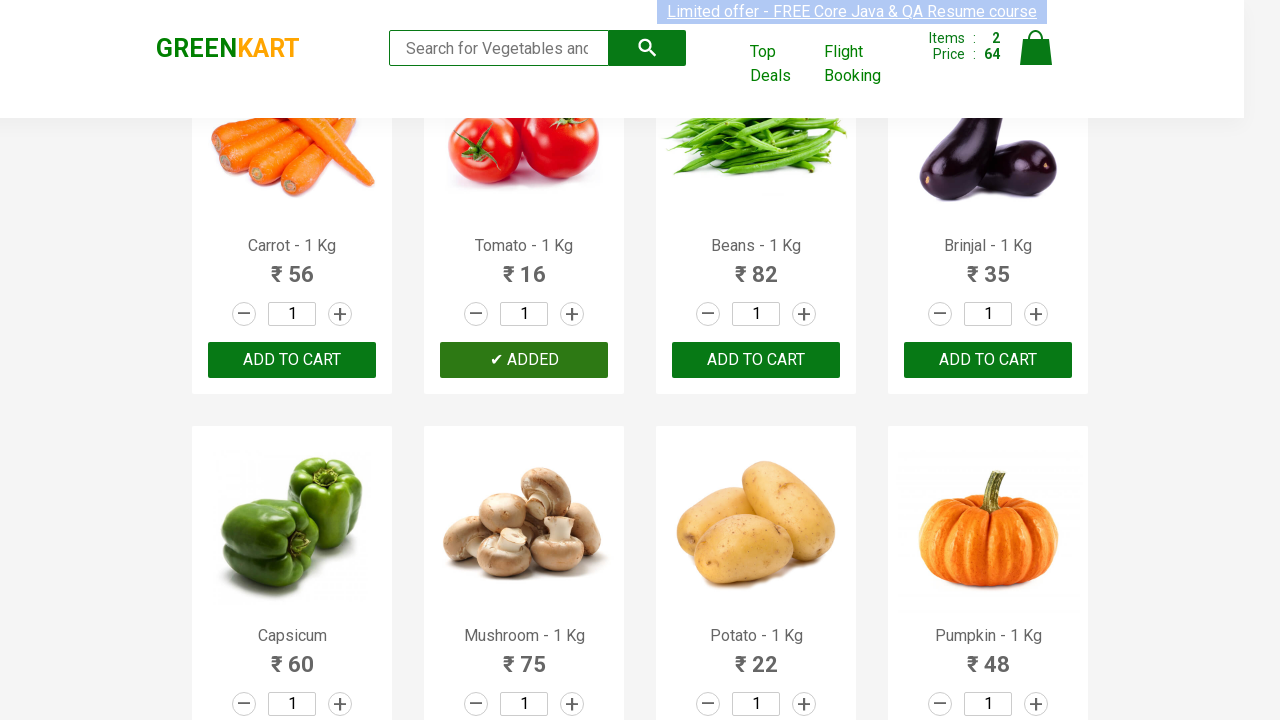

Added Apple to cart at (756, 360) on xpath=//div[@class='product-action']/button >> nth=14
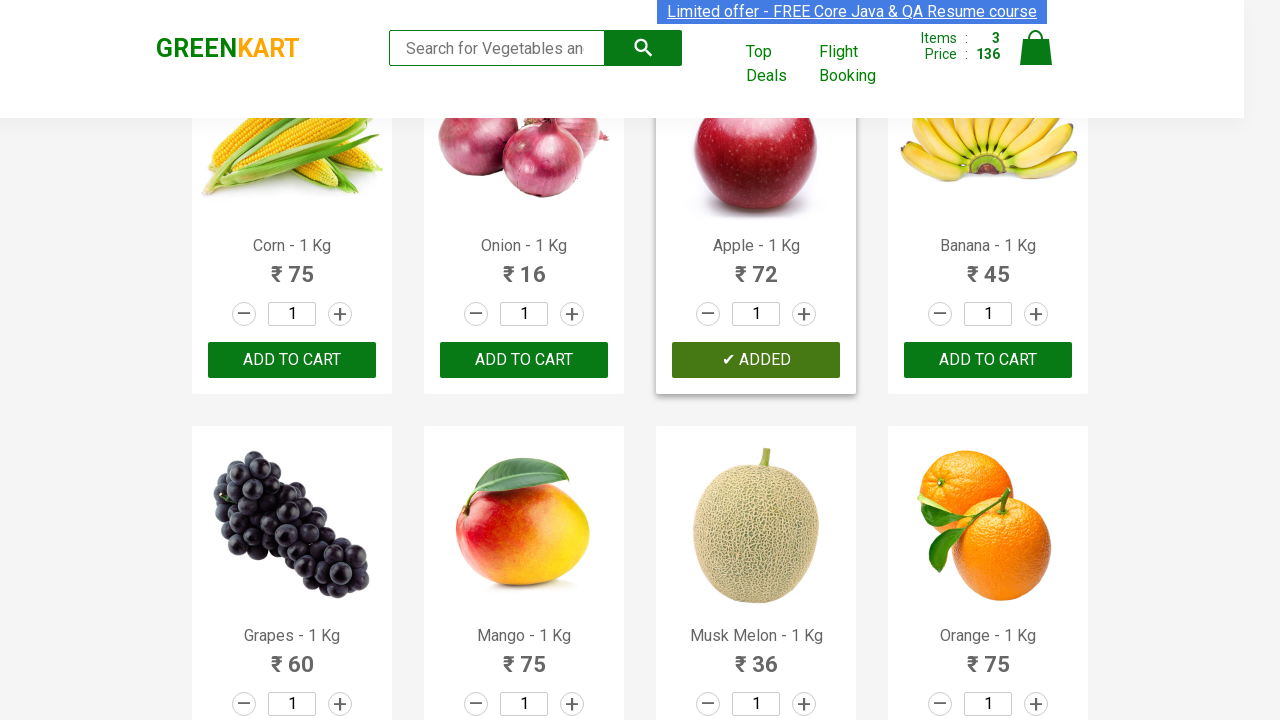

Clicked cart icon to view cart at (1036, 59) on .cart-icon
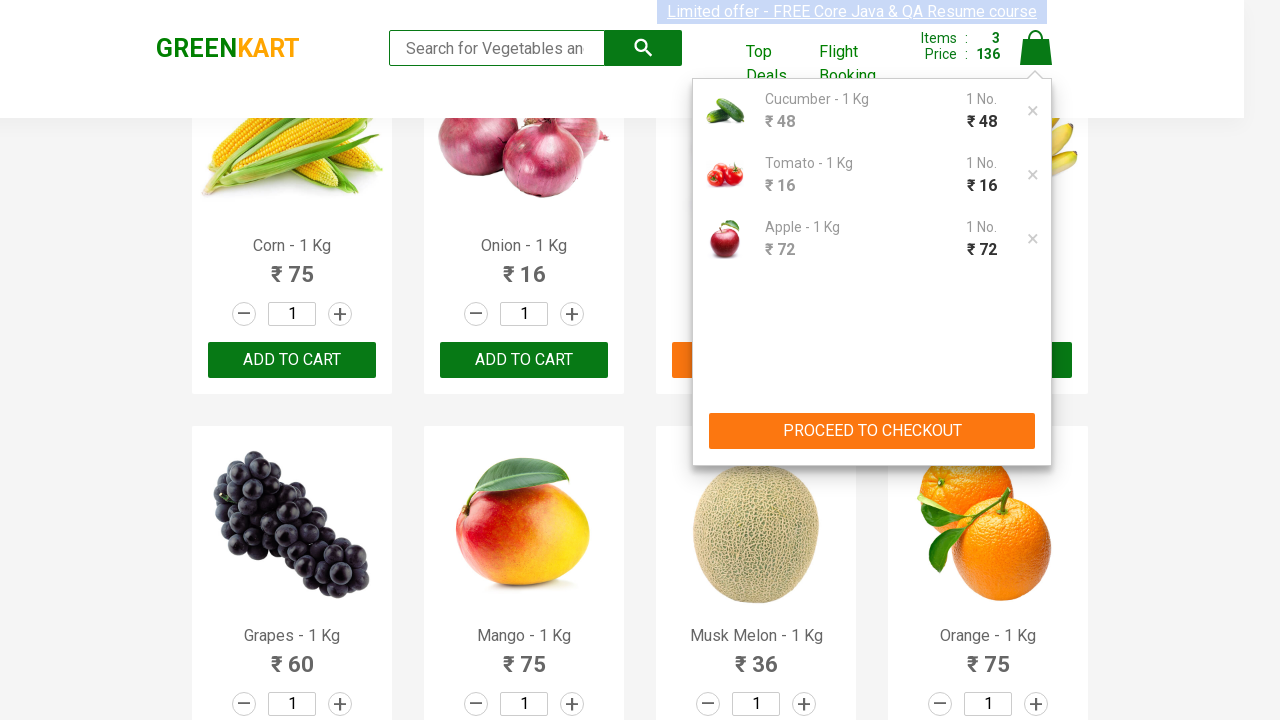

Clicked PROCEED TO CHECKOUT button at (872, 431) on xpath=//button[text()='PROCEED TO CHECKOUT']
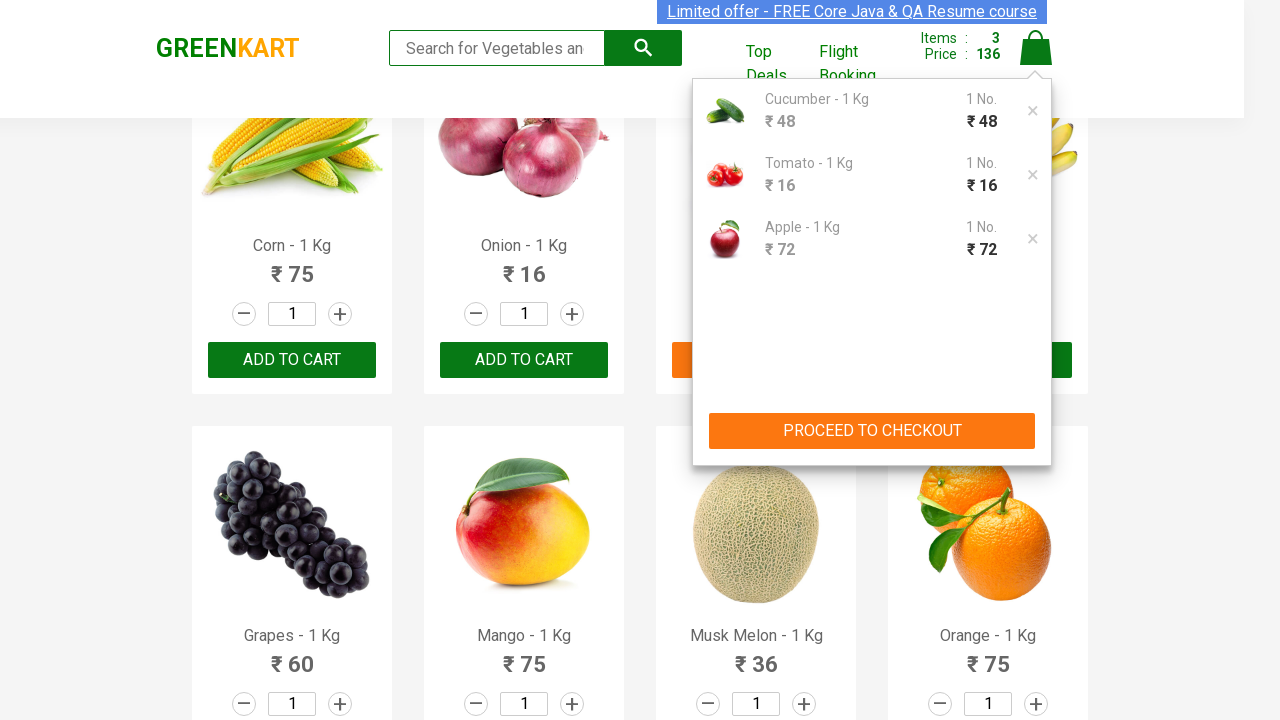

Discount amount loaded on checkout page
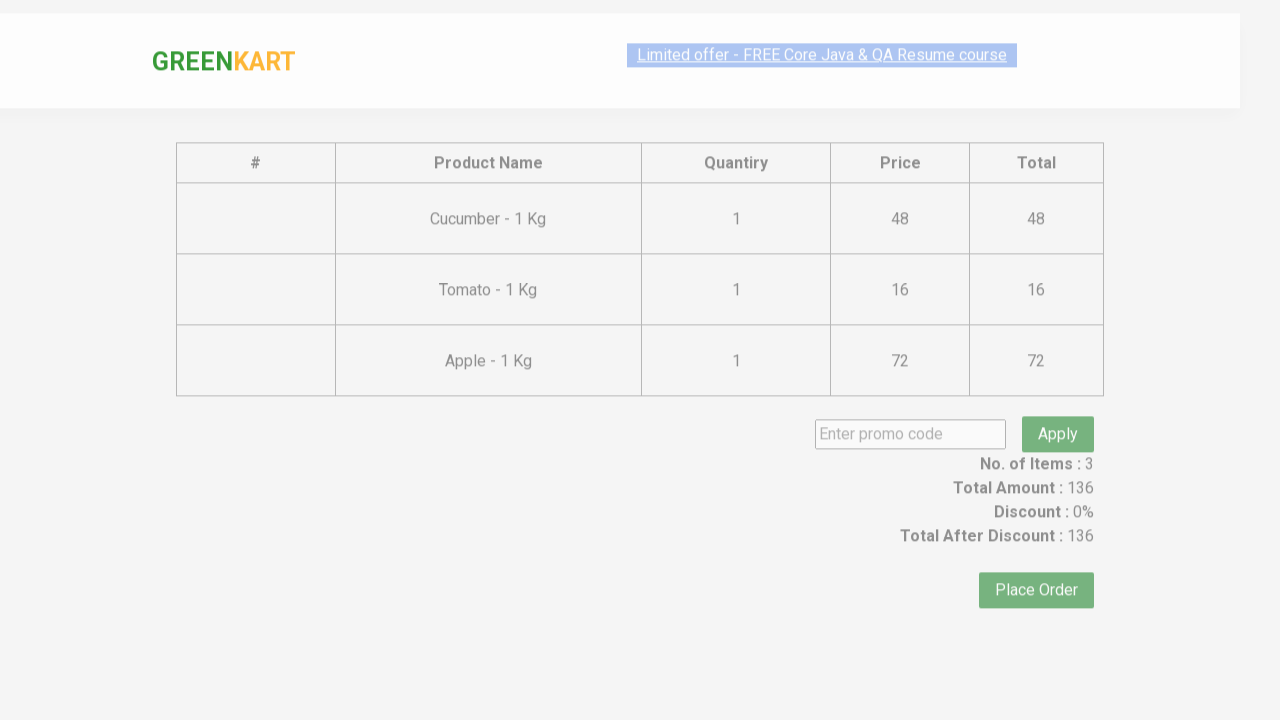

Clicked Place Order button at (1036, 562) on xpath=//button[text()='Place Order']
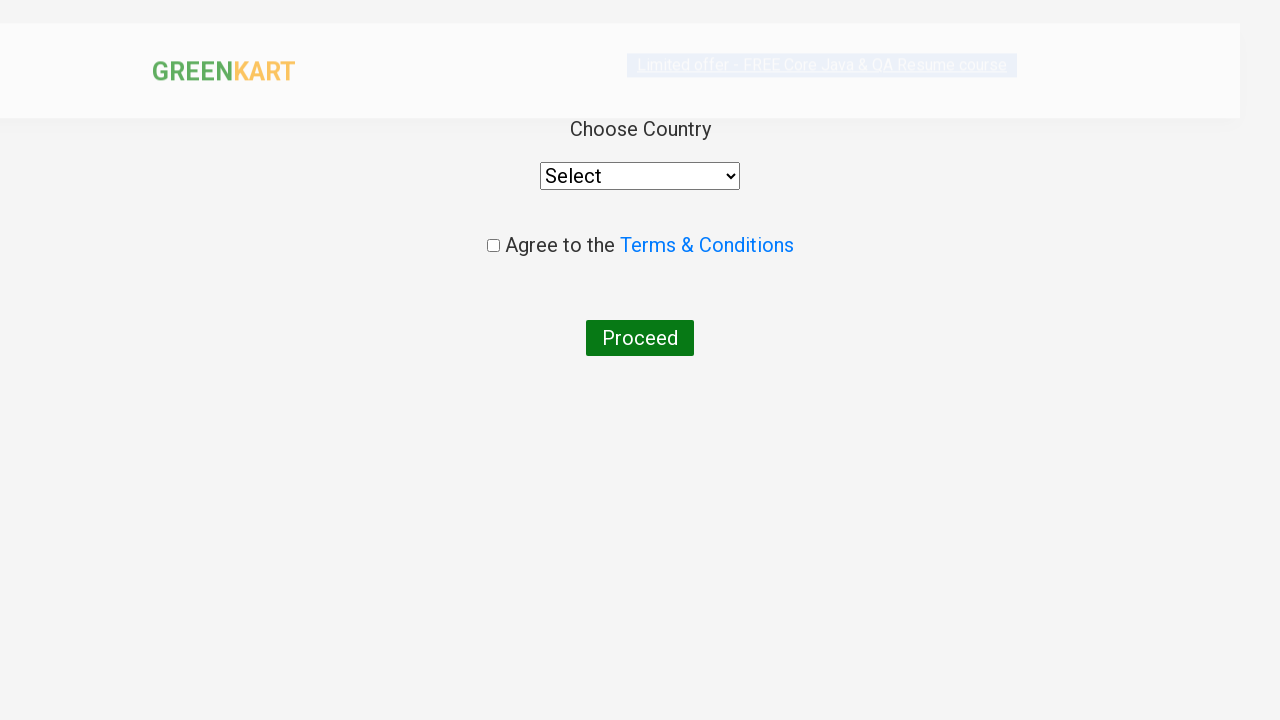

Agreement checkbox element loaded
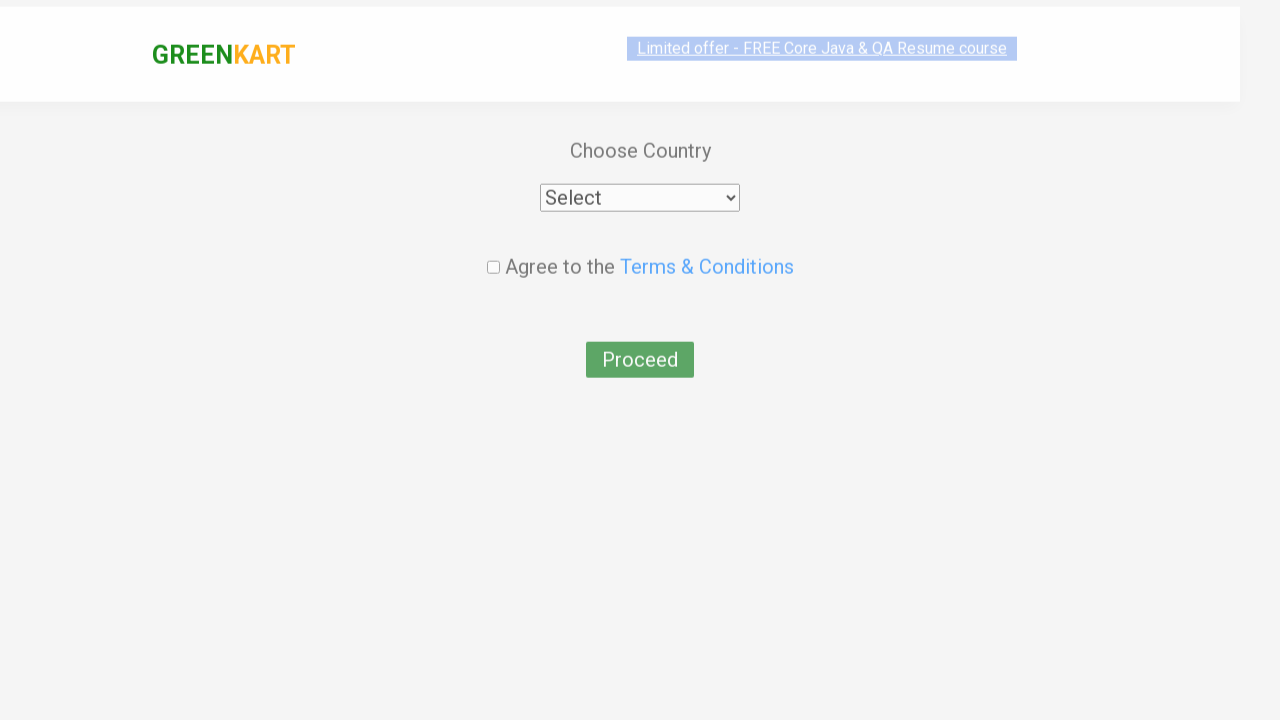

Checked the agreement checkbox at (493, 246) on .chkAgree
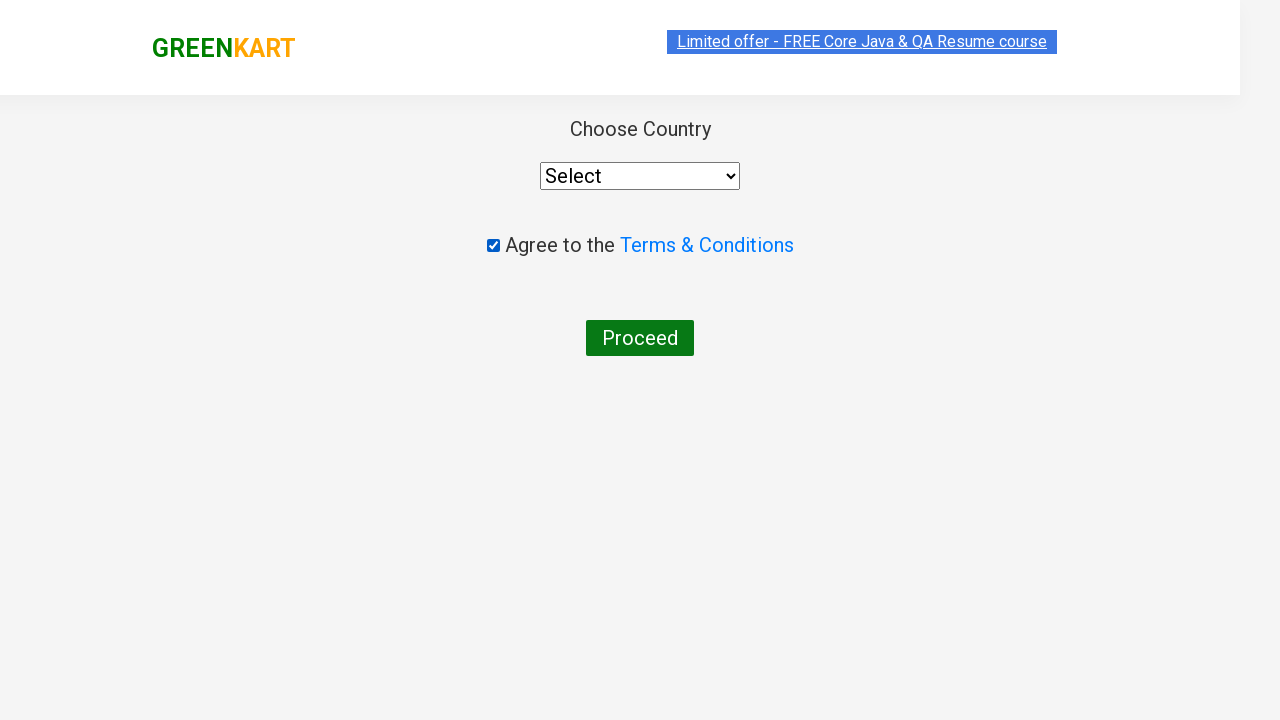

Selected India from country dropdown on div select
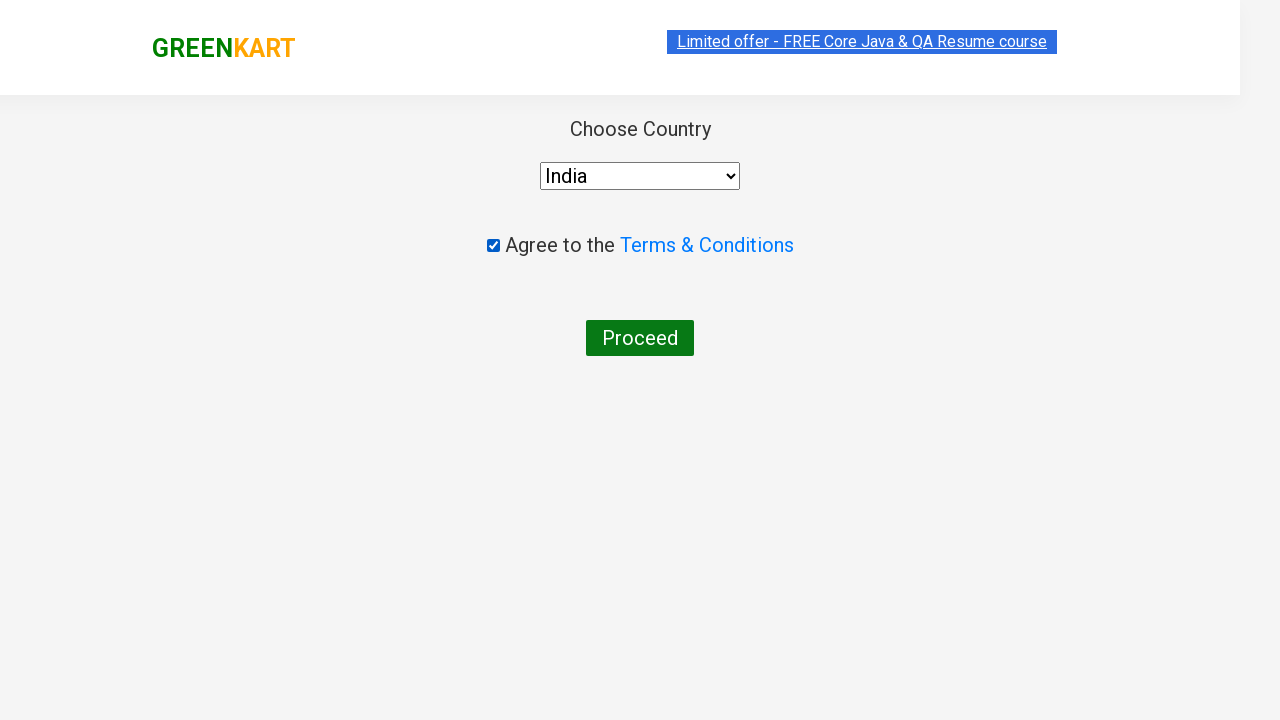

Clicked Proceed button to complete order at (640, 338) on xpath=//button[text()='Proceed']
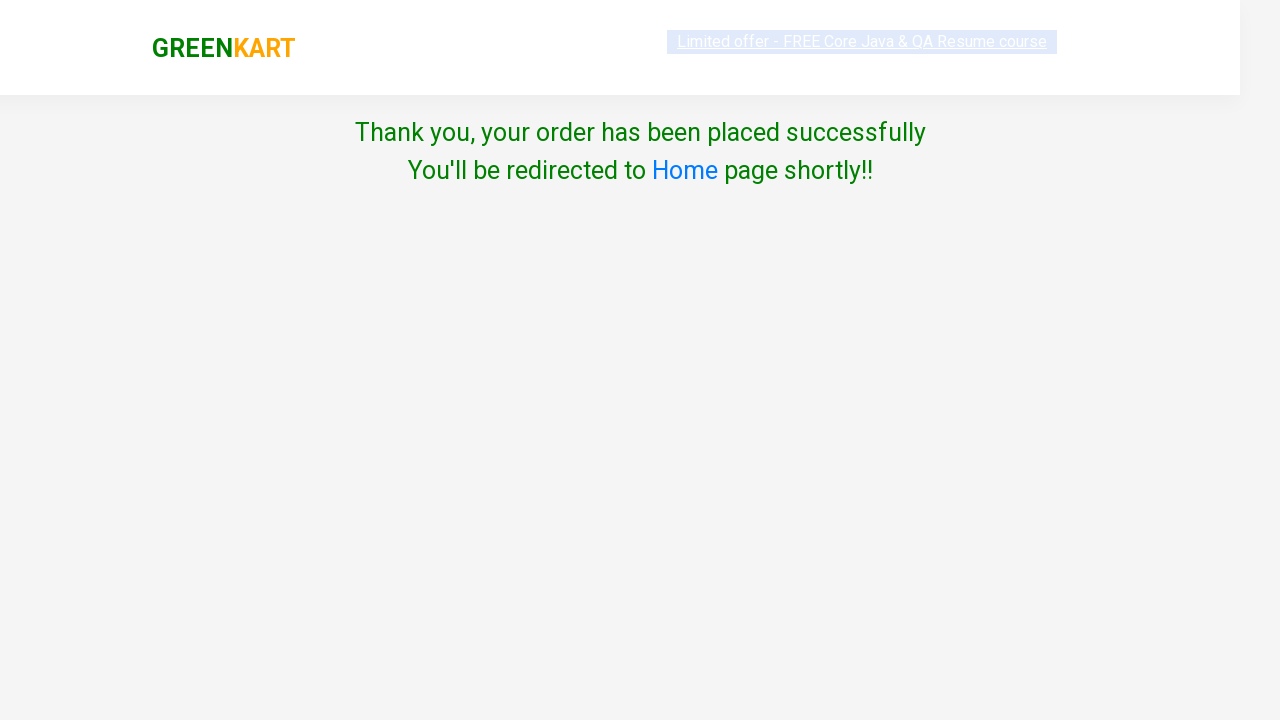

Order completed successfully - success page loaded
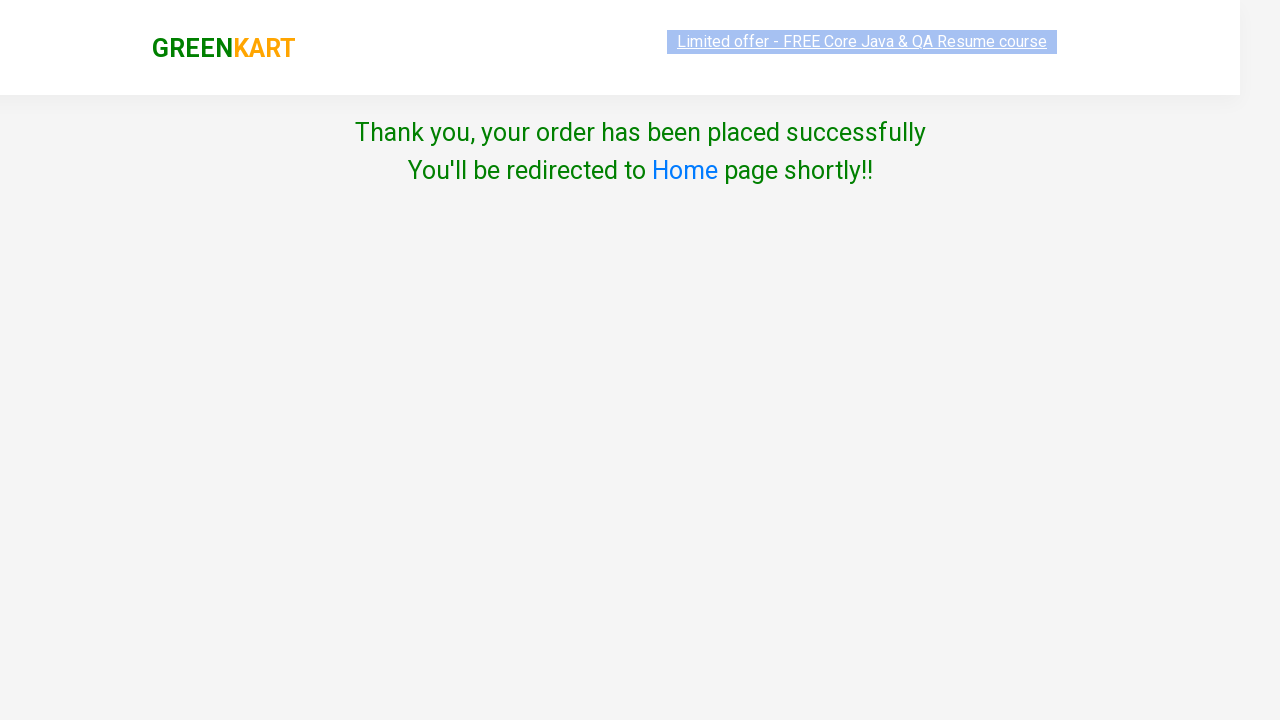

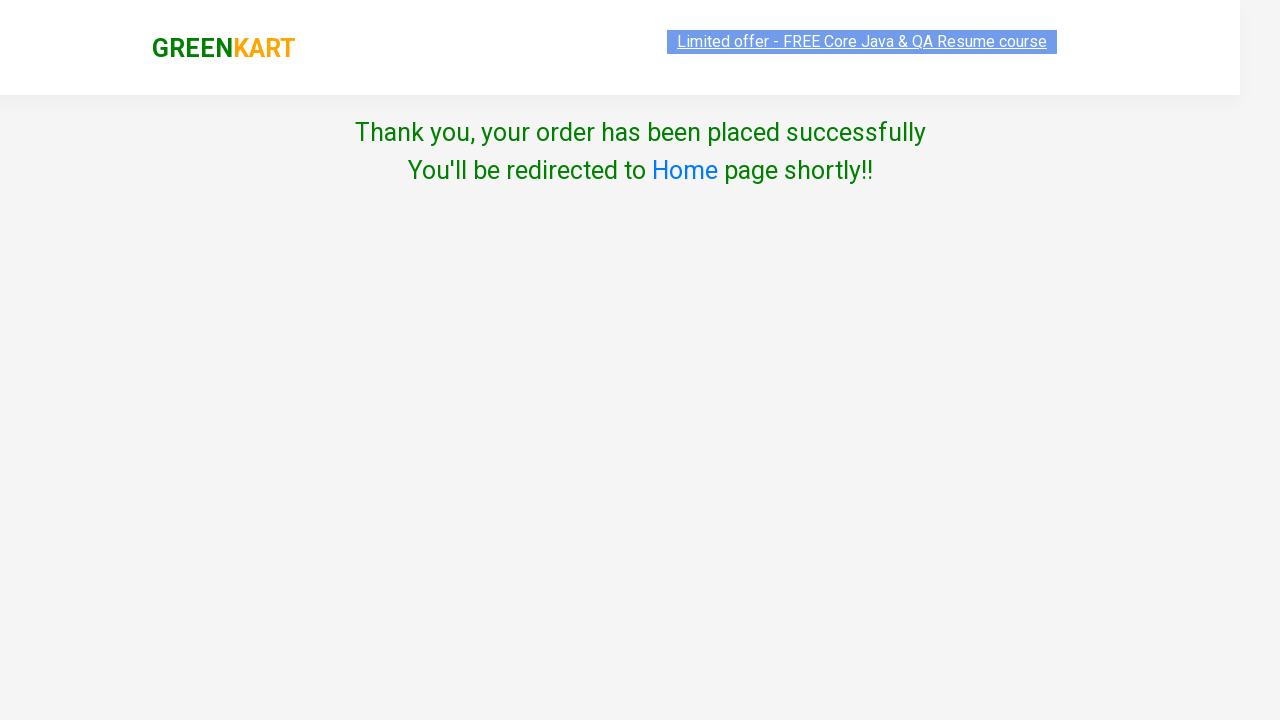